Tests sorting the "Due" column in ascending order by clicking the column header and verifying the data is sorted correctly

Starting URL: http://the-internet.herokuapp.com/tables

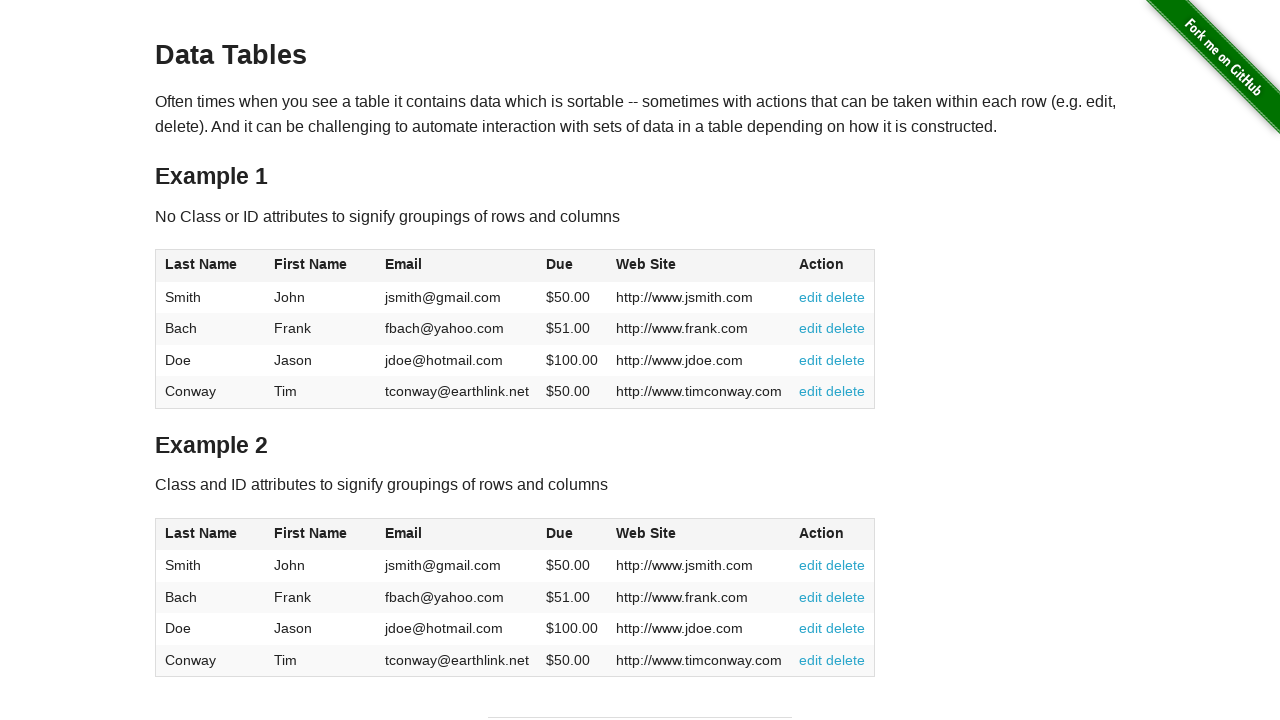

Clicked the 'Due' column header (4th column) to sort in ascending order at (572, 266) on #table1 thead tr th:nth-of-type(4)
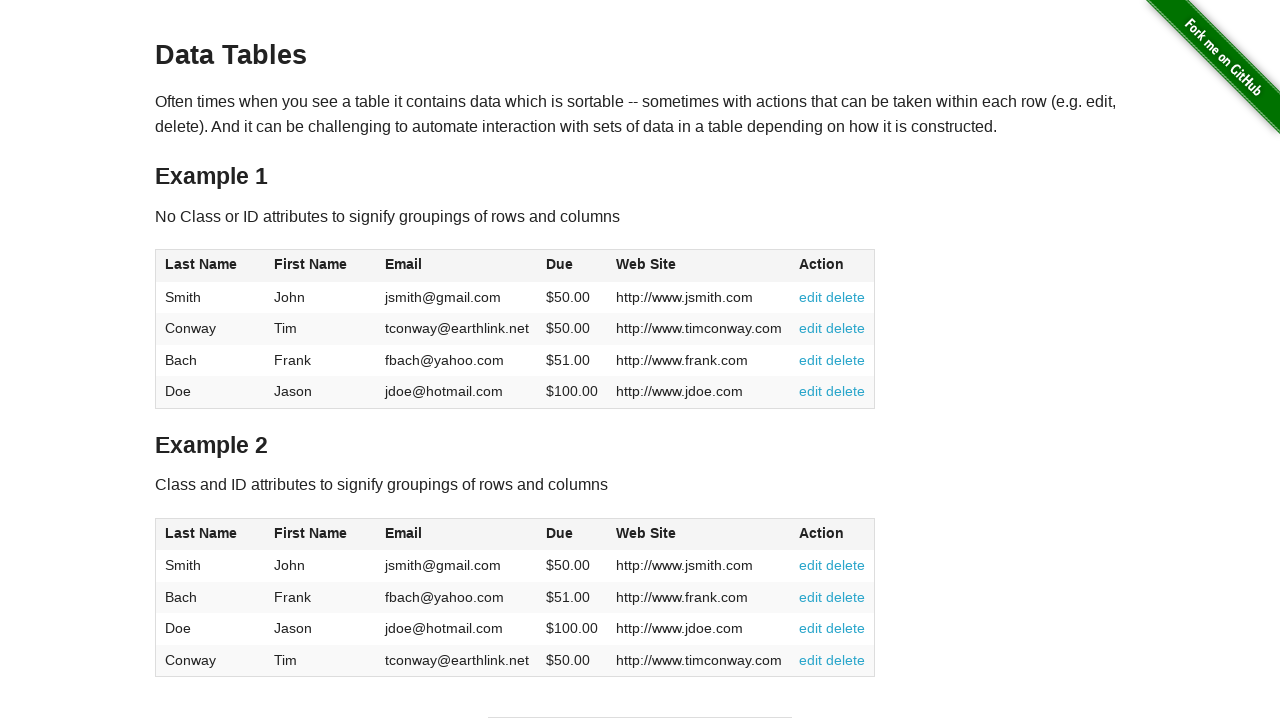

Table body loaded and sorting was applied to the 'Due' column
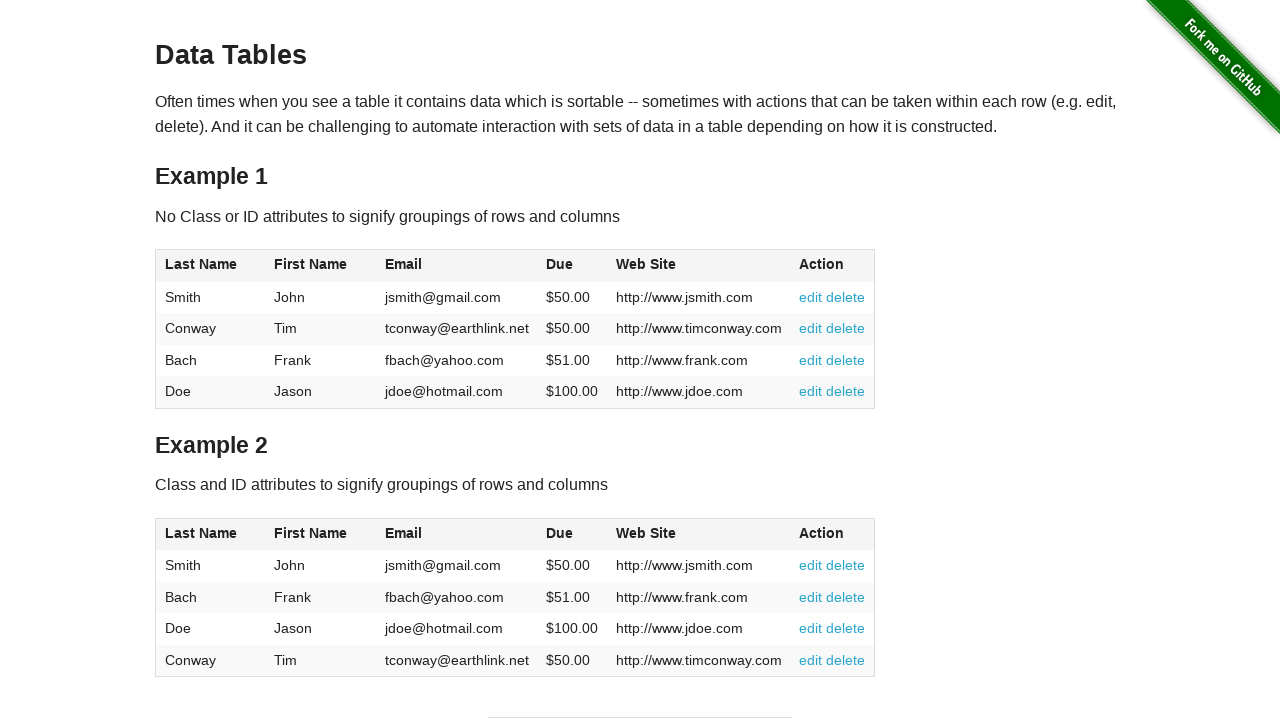

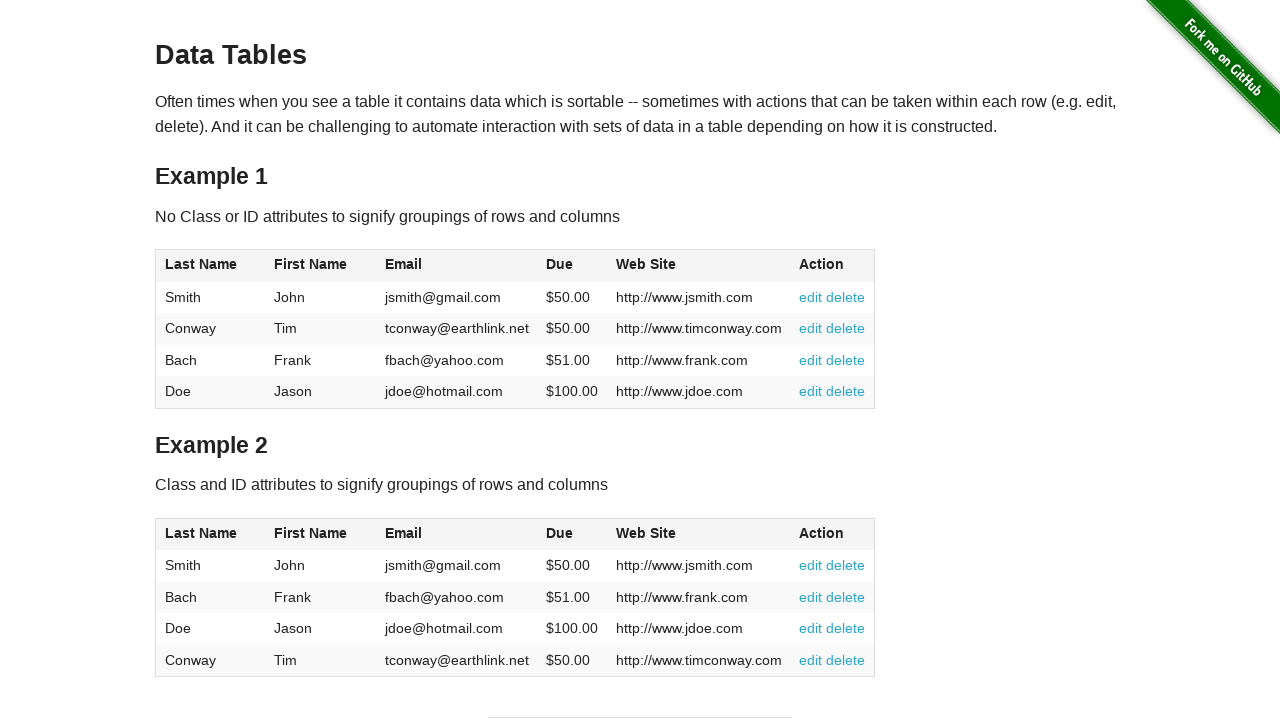